Tests JavaScript alert functionality by clicking a button that triggers an alert, capturing the alert text, and accepting/dismissing the alert dialog.

Starting URL: https://krninformatix.com/selenium/testing.html

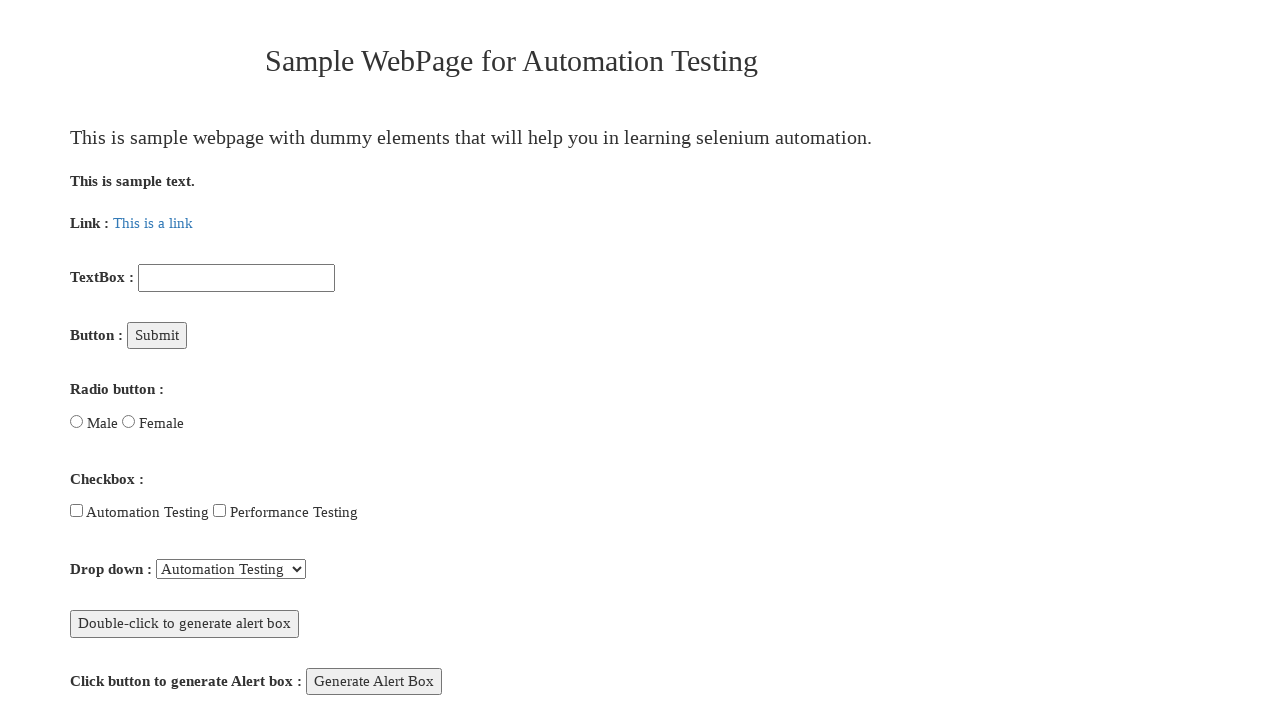

Navigated to KRN Informatix testing page
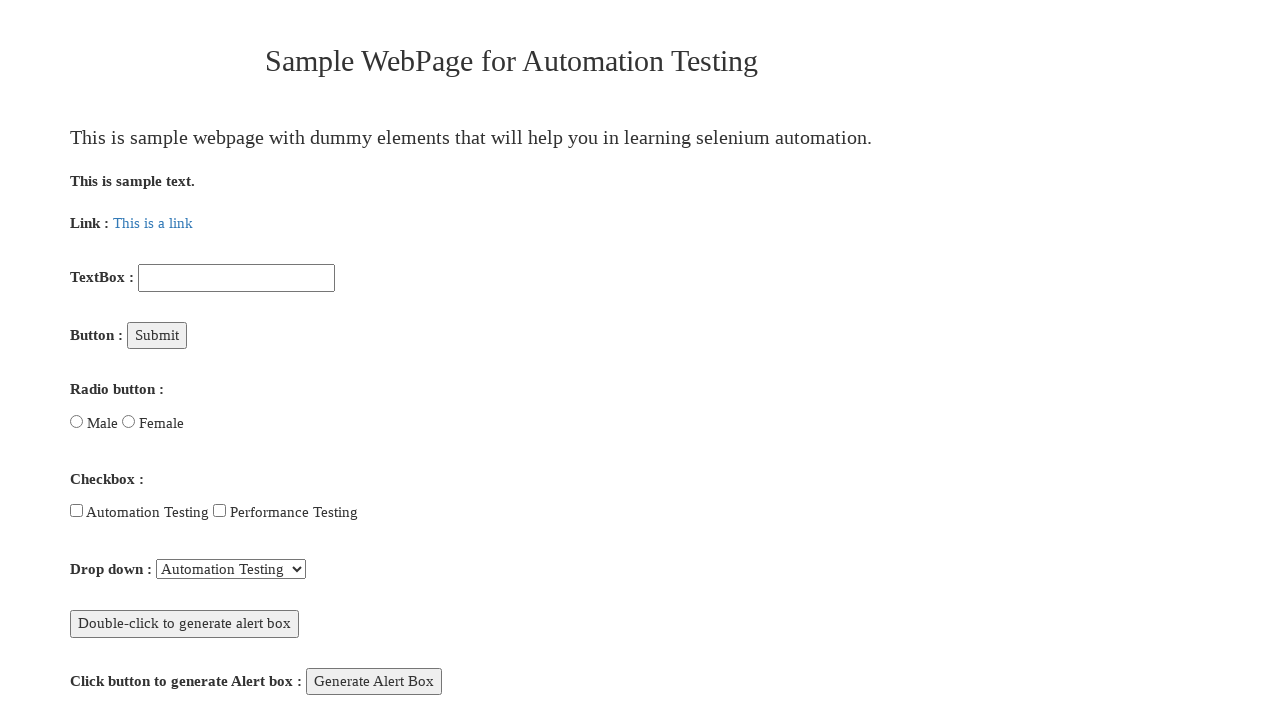

Clicked button that triggers JavaScript alert at (374, 681) on xpath=/html[1]/body[1]/div[1]/div[11]/div[1]/p[1]/button[1]
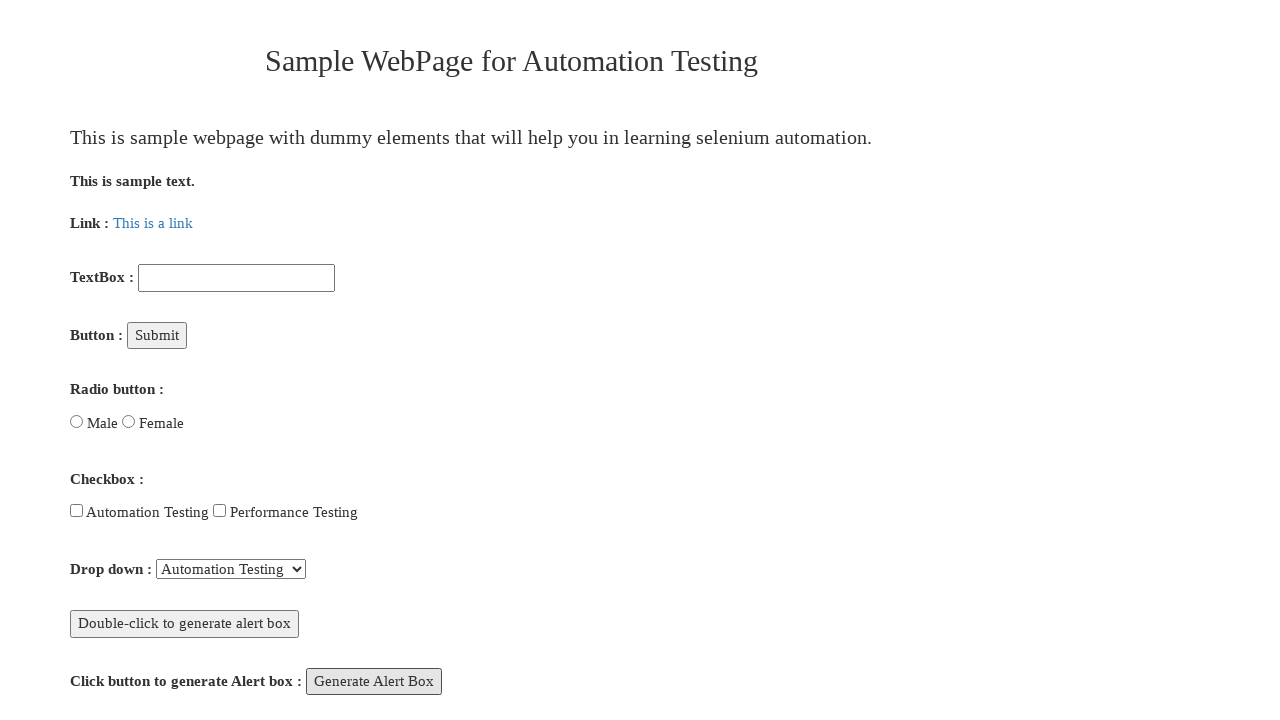

Set up dialog handler to capture and accept alert
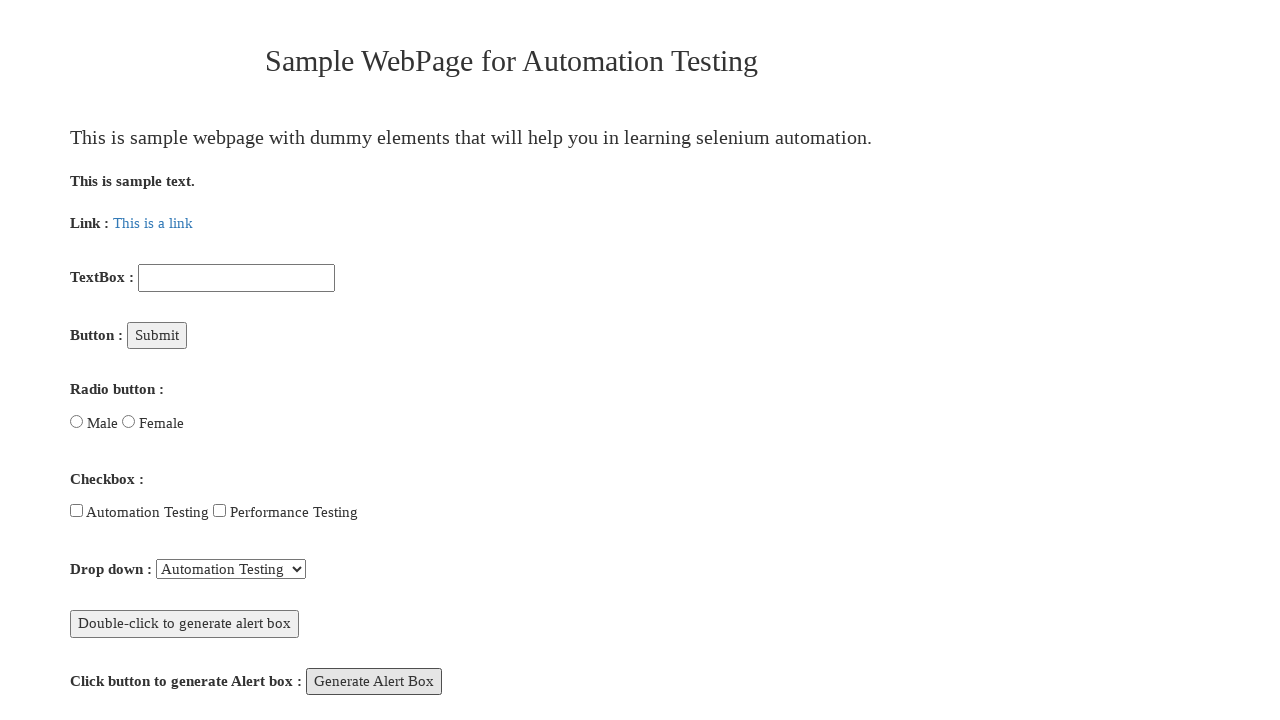

Waited for dialog interaction to complete
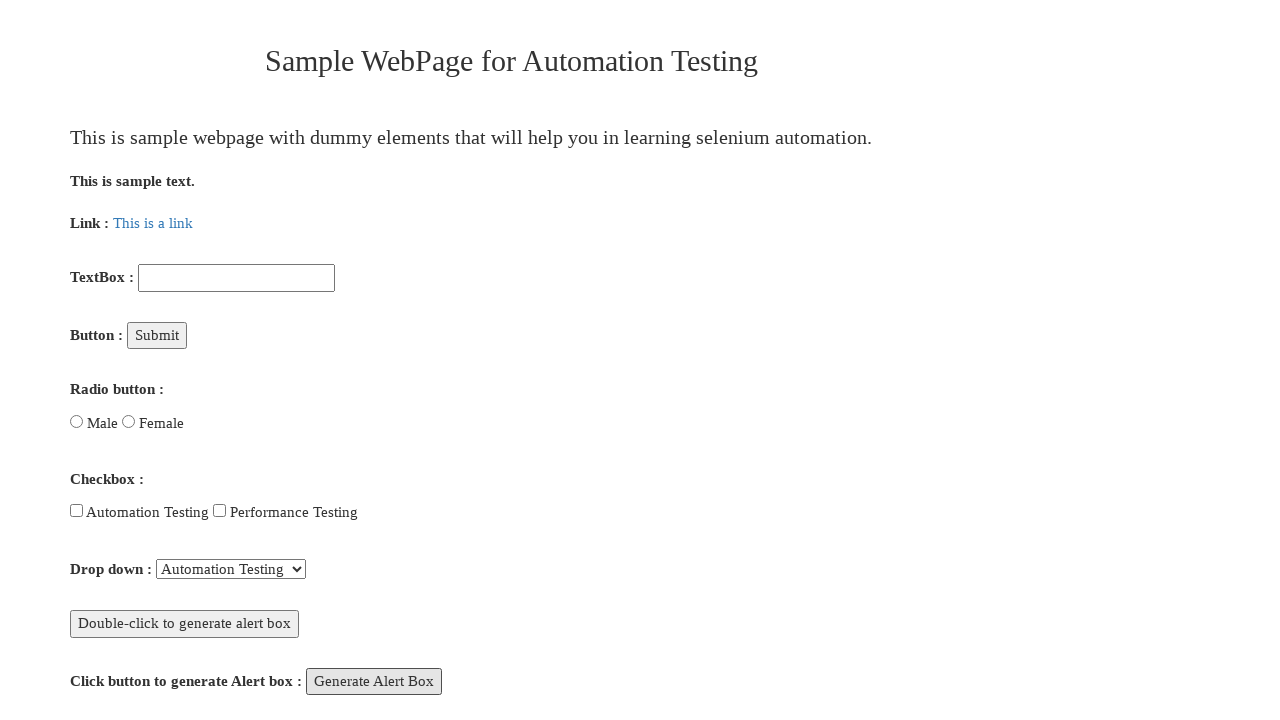

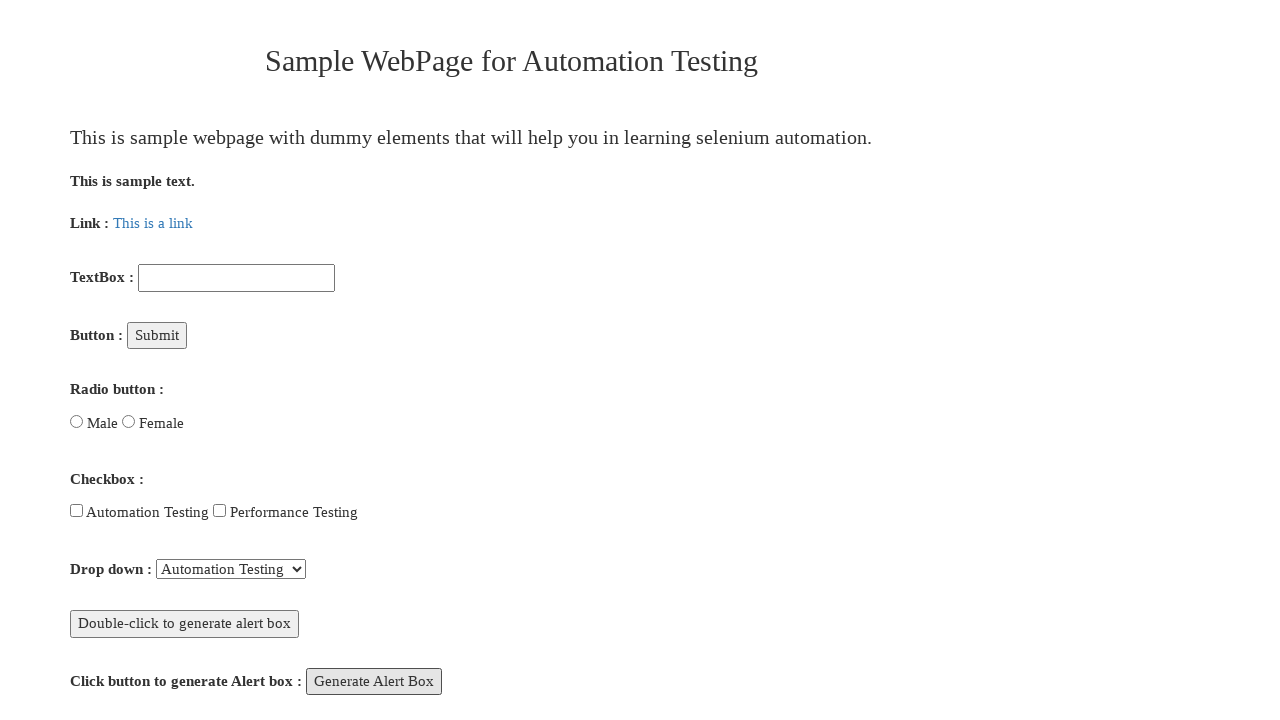